Tests a practice form by filling out all fields including personal information, gender, date of birth, subjects, hobbies, file upload, address, state and city, then submitting the form.

Starting URL: https://demoqa.com/automation-practice-form

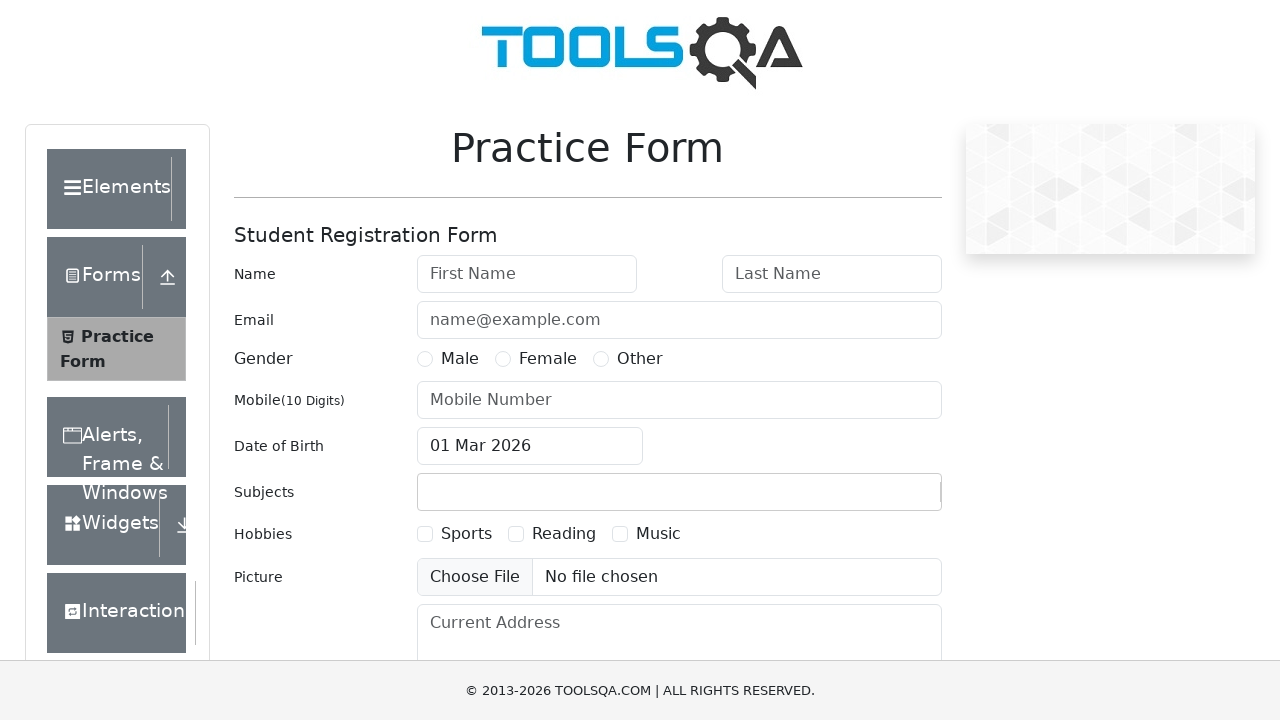

Removed footer element to avoid interference
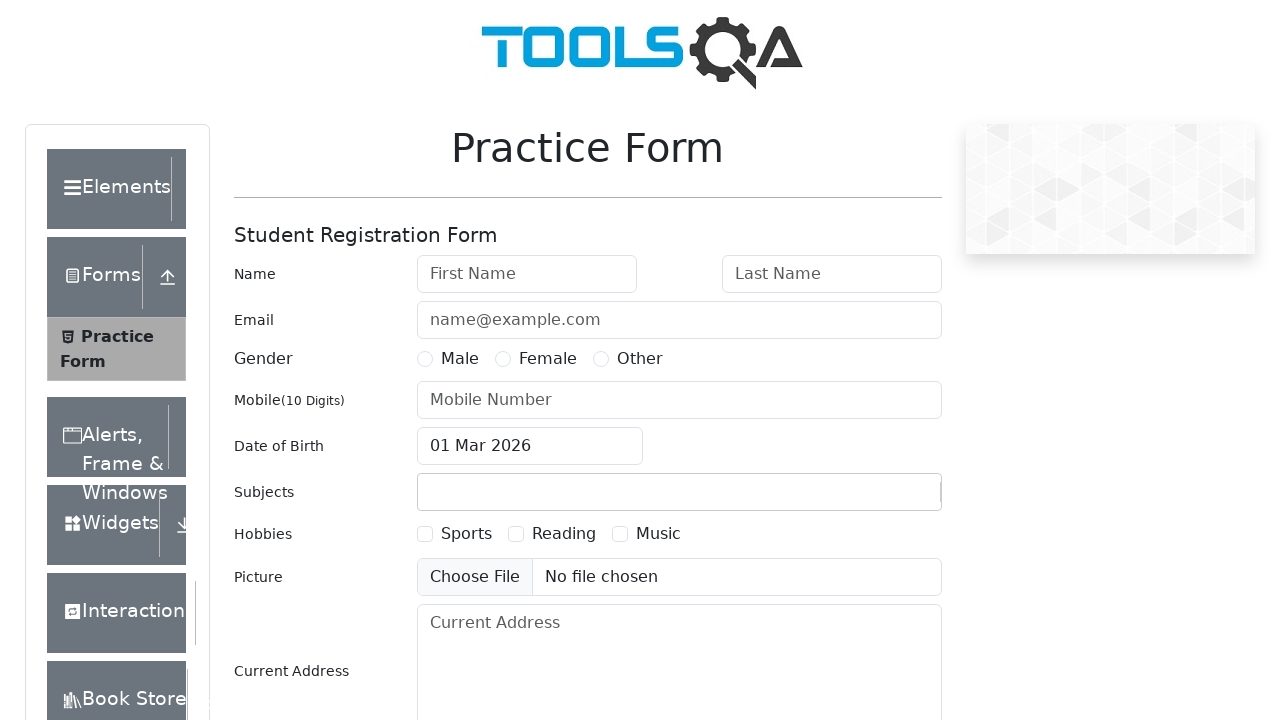

Filled first name field with 'James' on #firstName
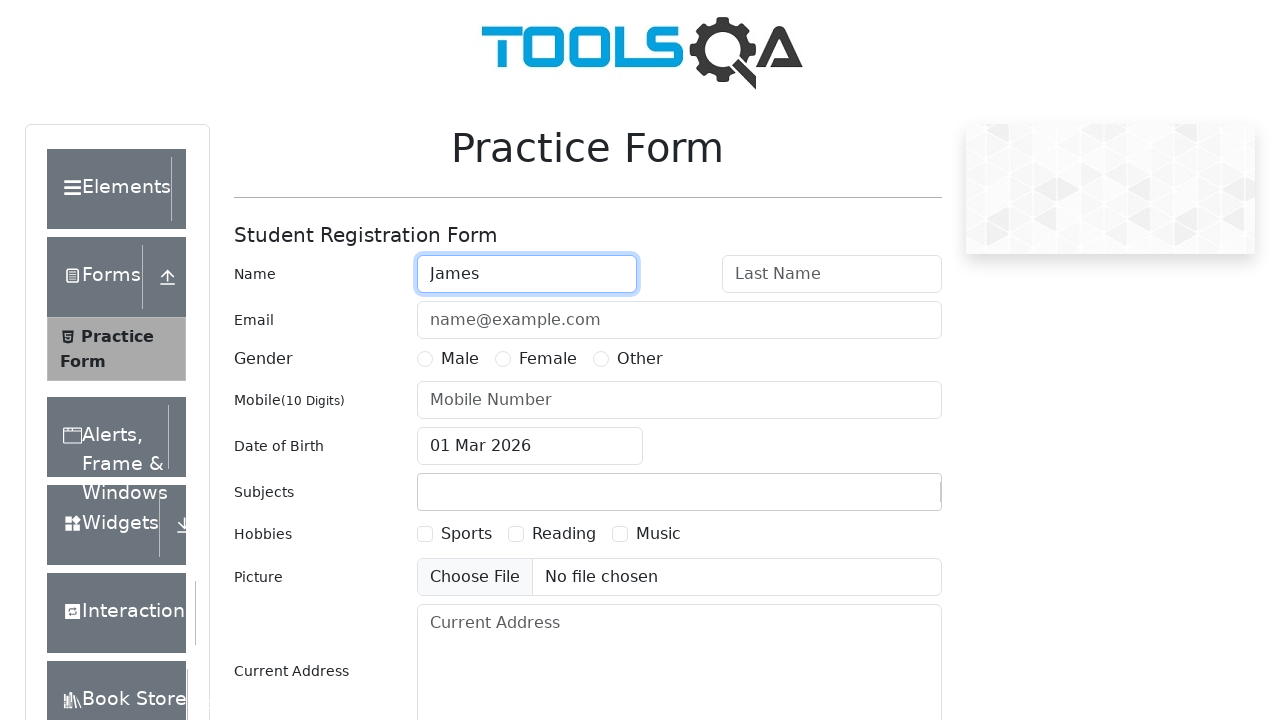

Filled last name field with 'Anderson' on #lastName
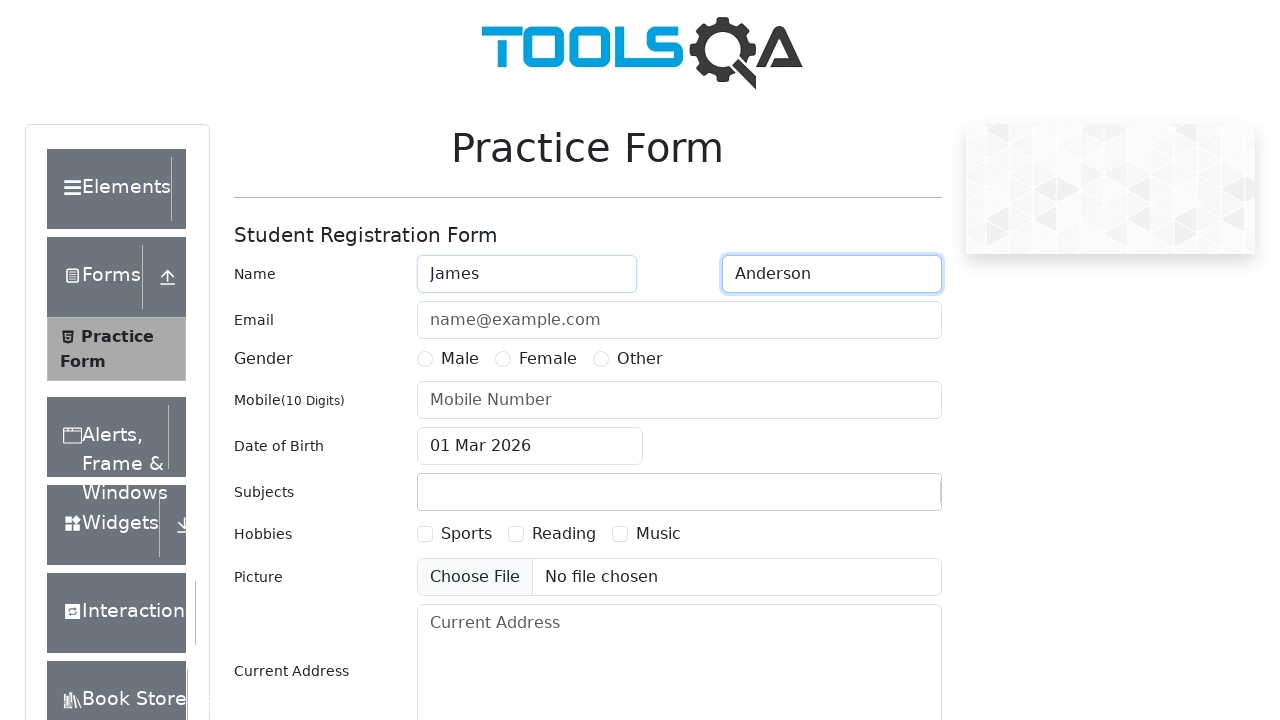

Filled email field with 'james.anderson@testmail.com' on #userEmail
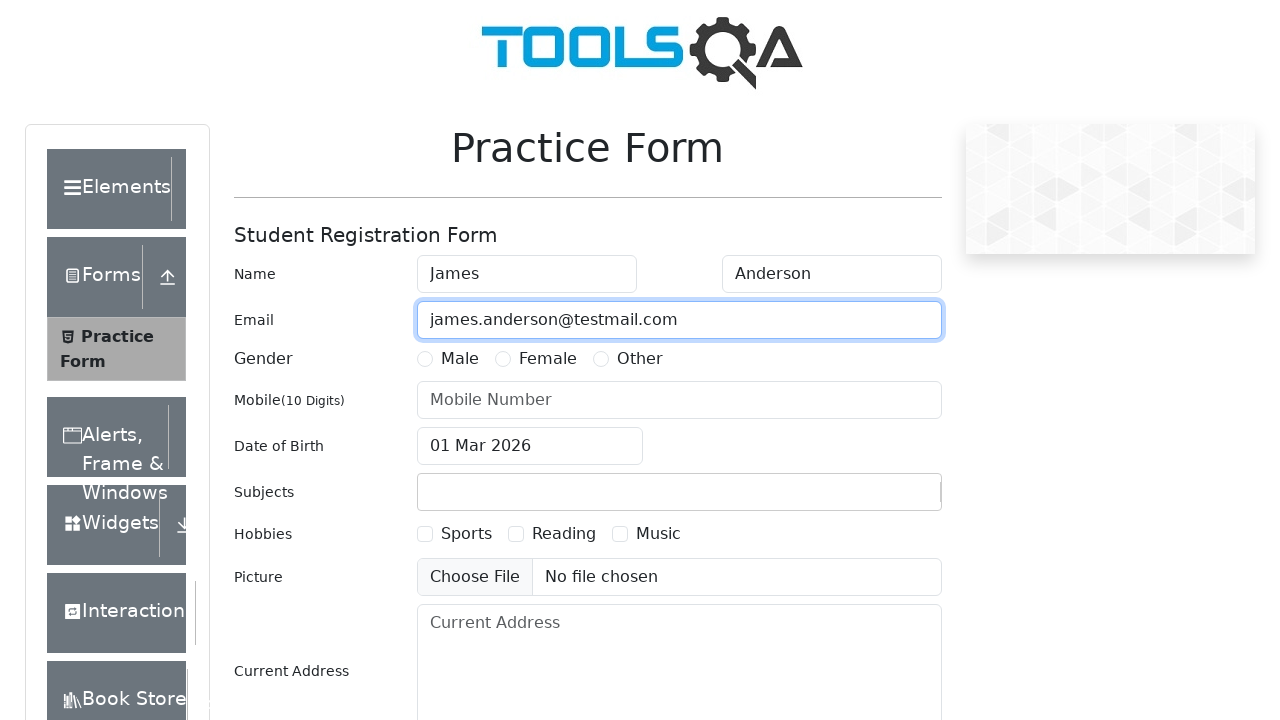

Selected Female gender option at (548, 359) on label[for='gender-radio-2']
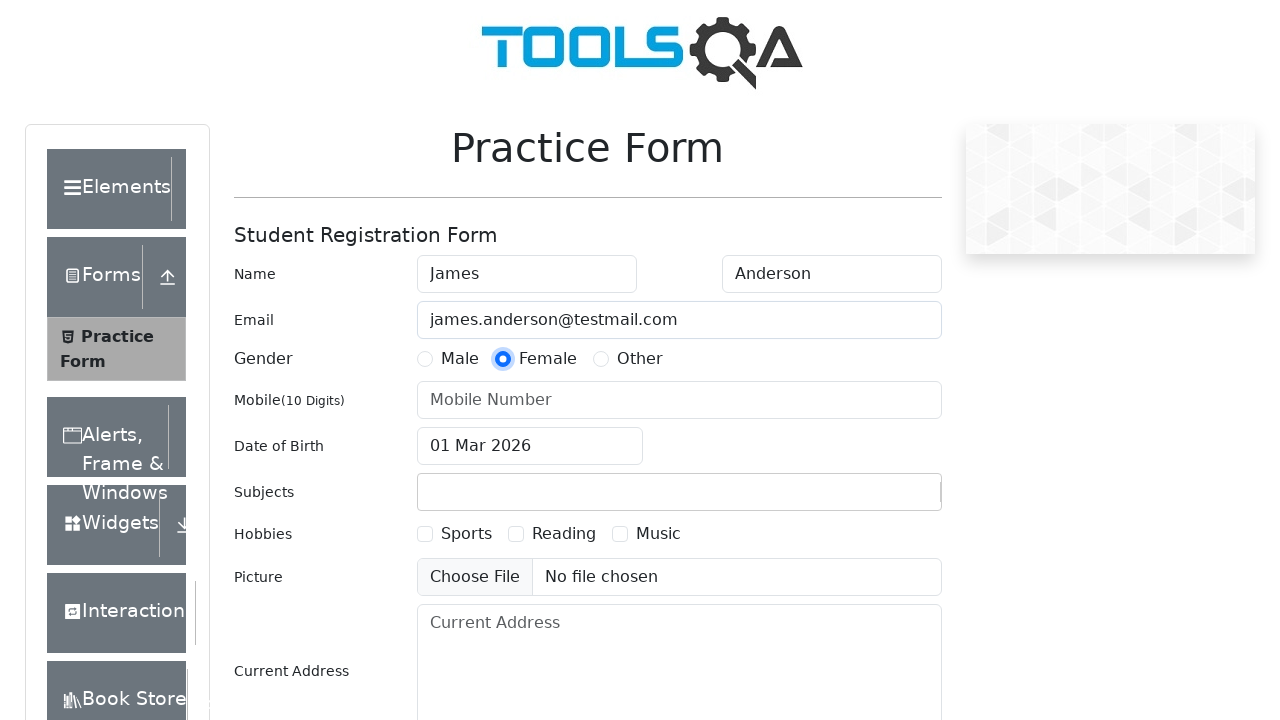

Filled mobile number field with '9876543210' on #userNumber
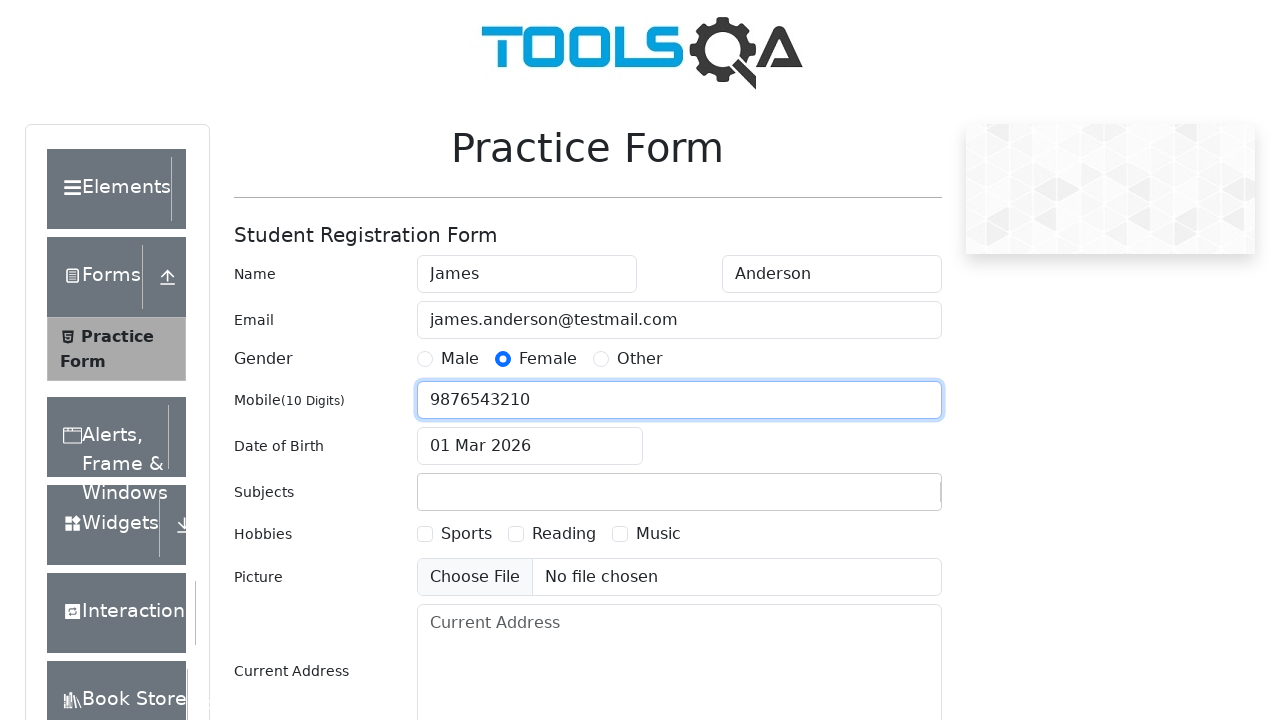

Clicked date of birth input field to open date picker at (530, 446) on #dateOfBirthInput
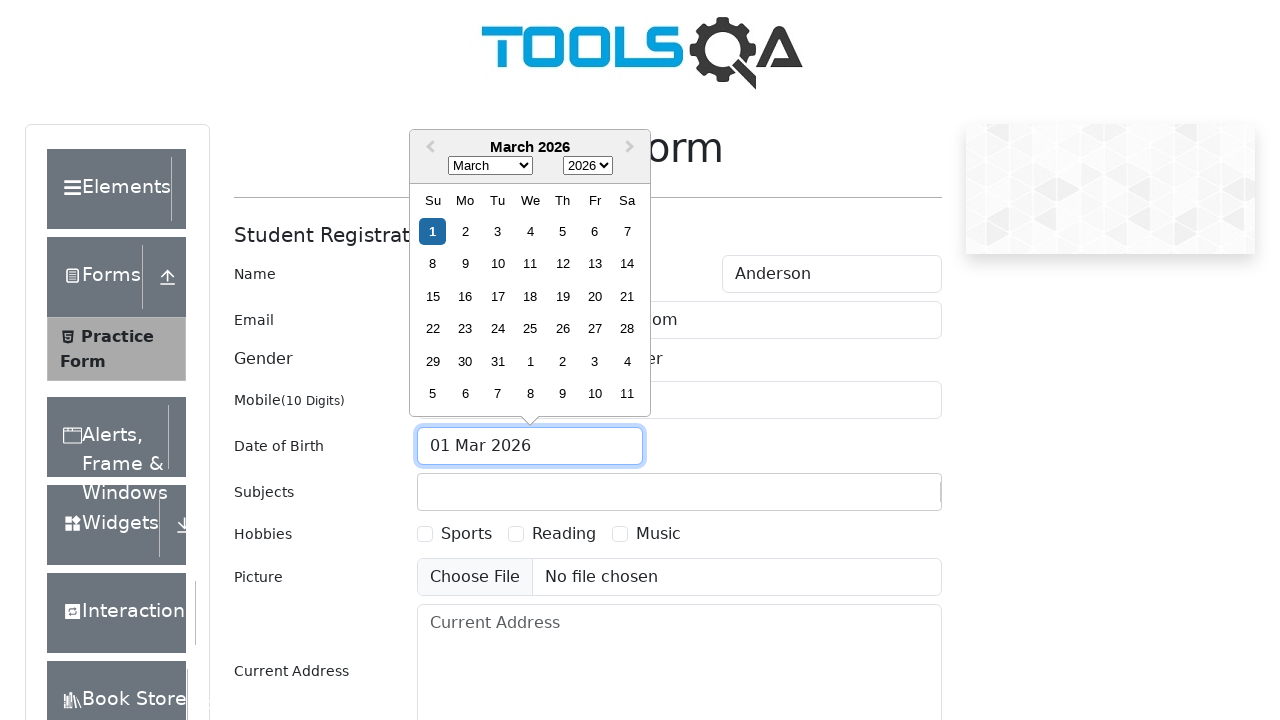

Selected August as the birth month on .react-datepicker__month-select
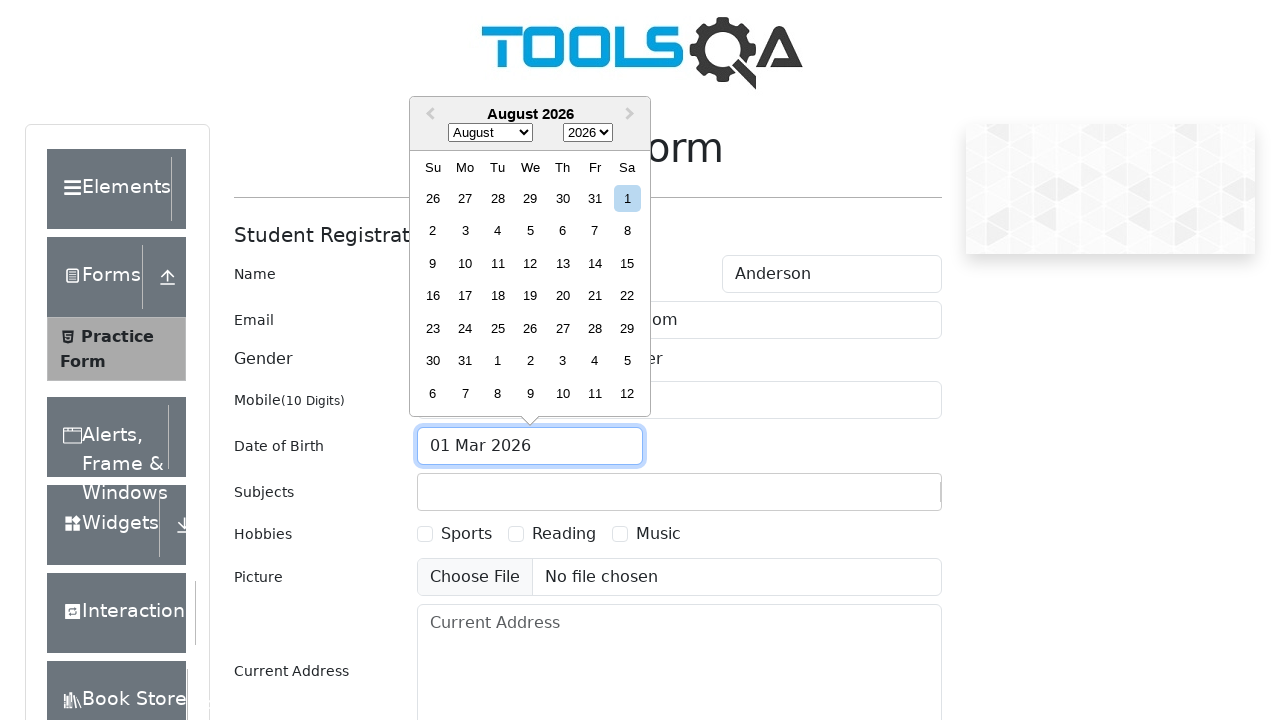

Selected 1992 as the birth year on .react-datepicker__year-select
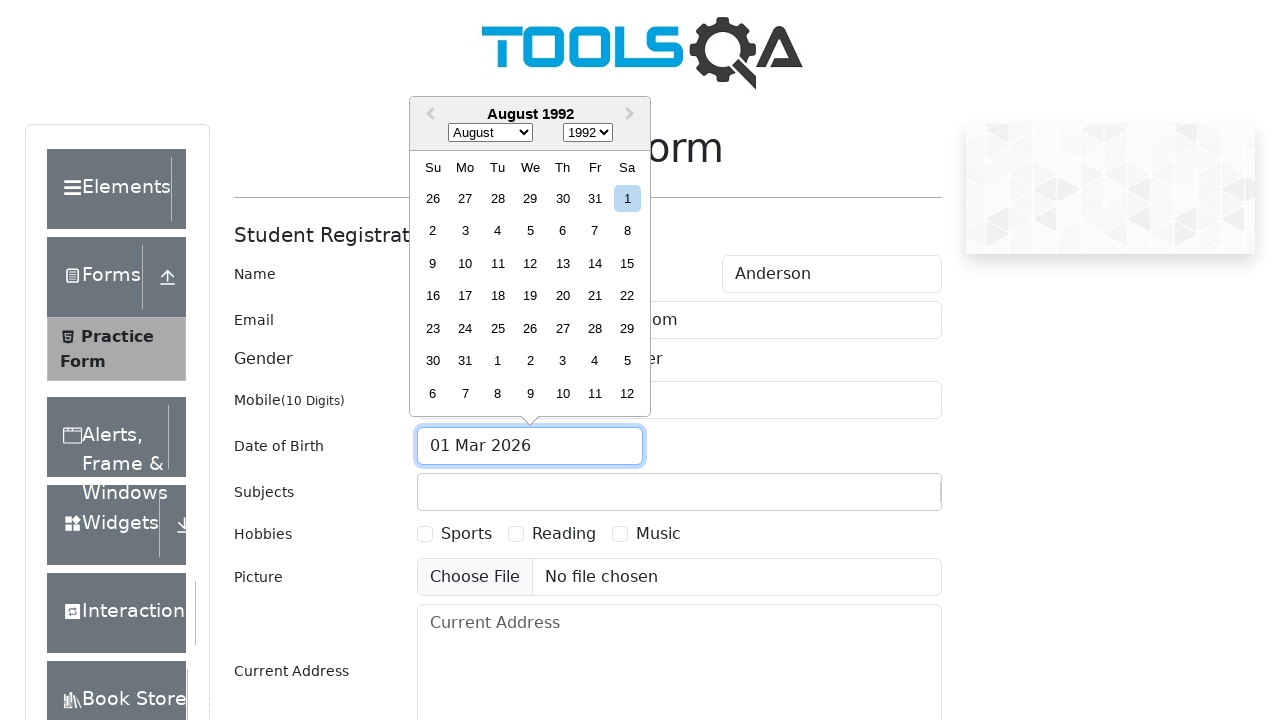

Selected August 11th, 1992 as the birth date at (498, 263) on [aria-label='Choose Tuesday, August 11th, 1992']
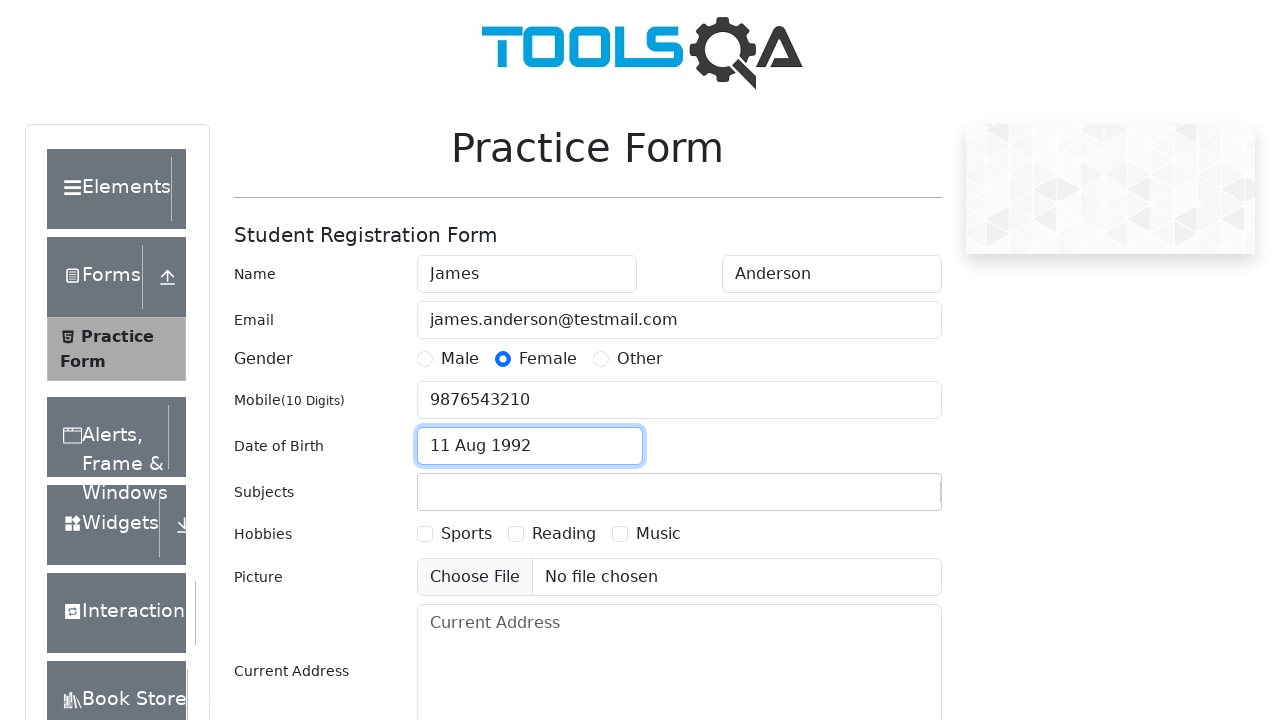

Filled subjects input field with 'Maths' on #subjectsInput
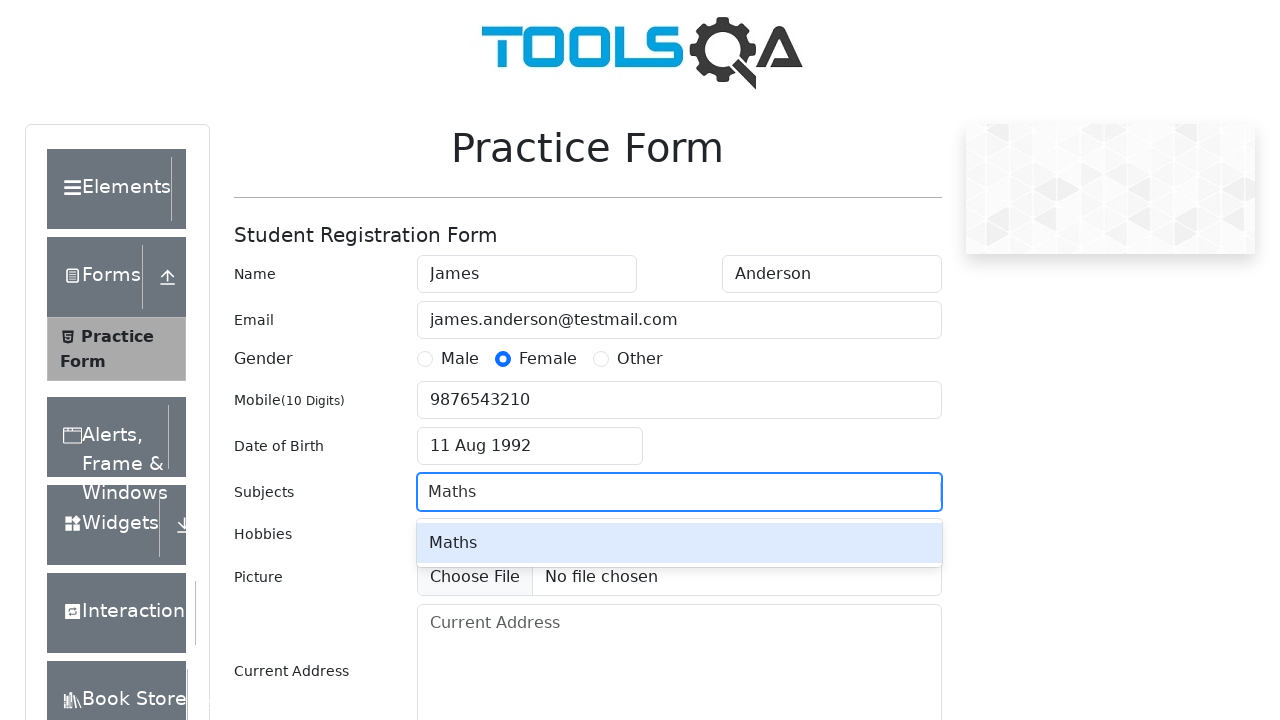

Pressed Enter to confirm subject selection on #subjectsInput
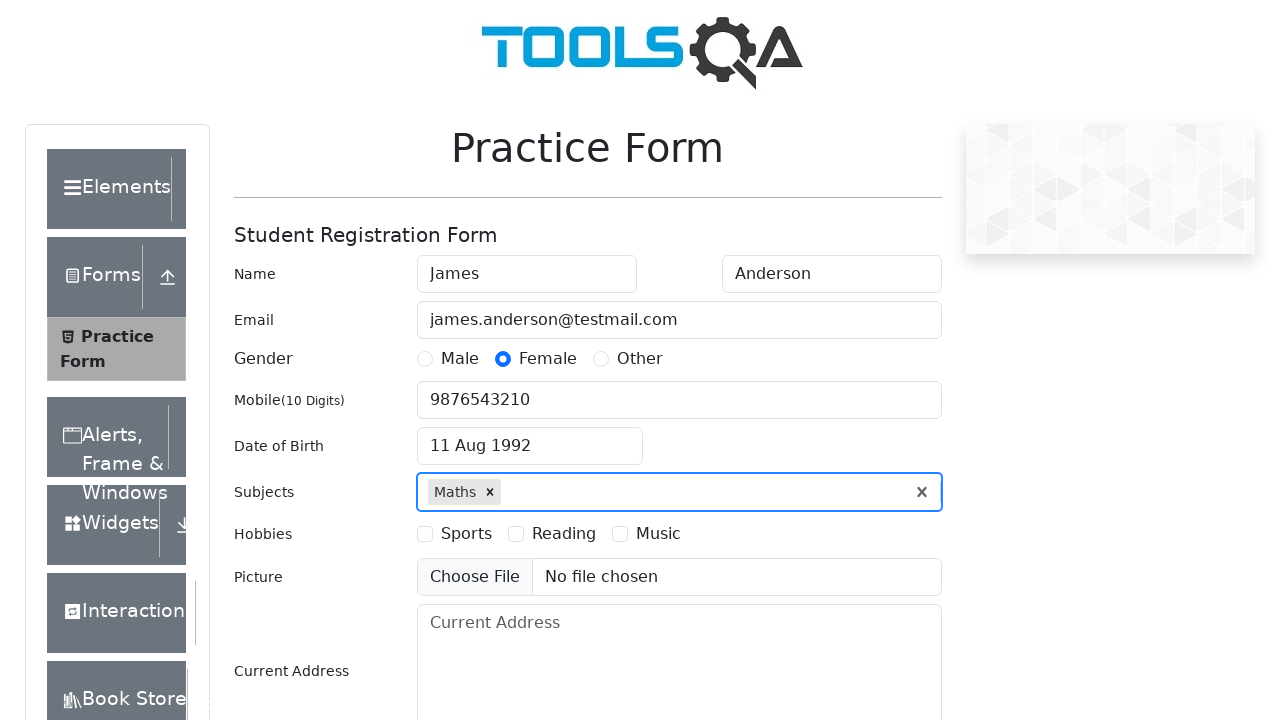

Selected Reading hobby checkbox at (564, 534) on label[for='hobbies-checkbox-2']
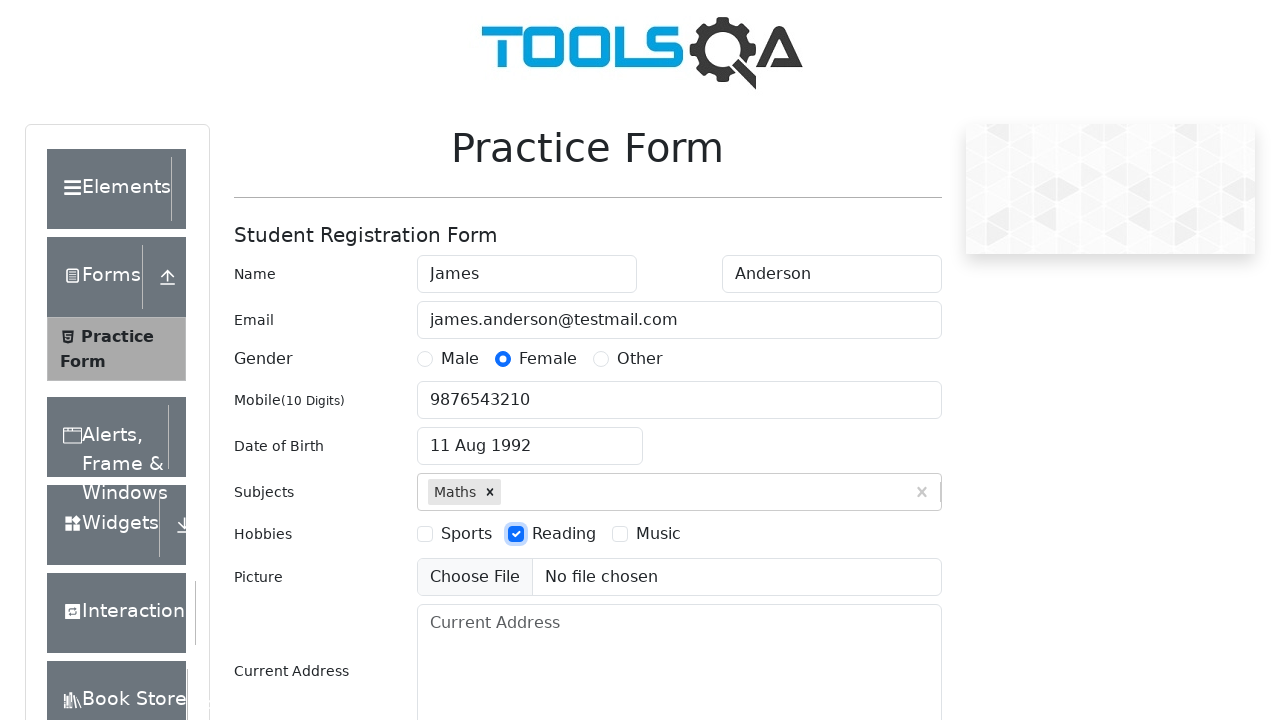

Attempted file upload with empty array as placeholder
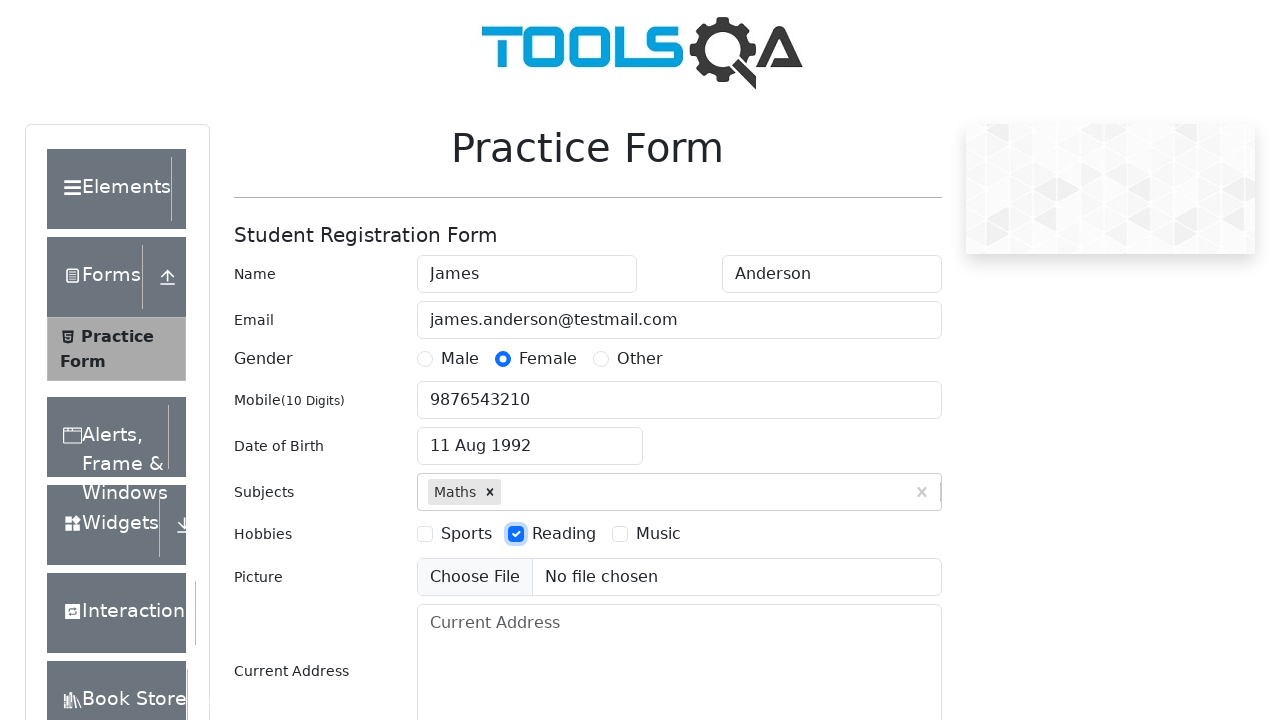

Filled current address field with '123 Test Street, Sample City' on #currentAddress
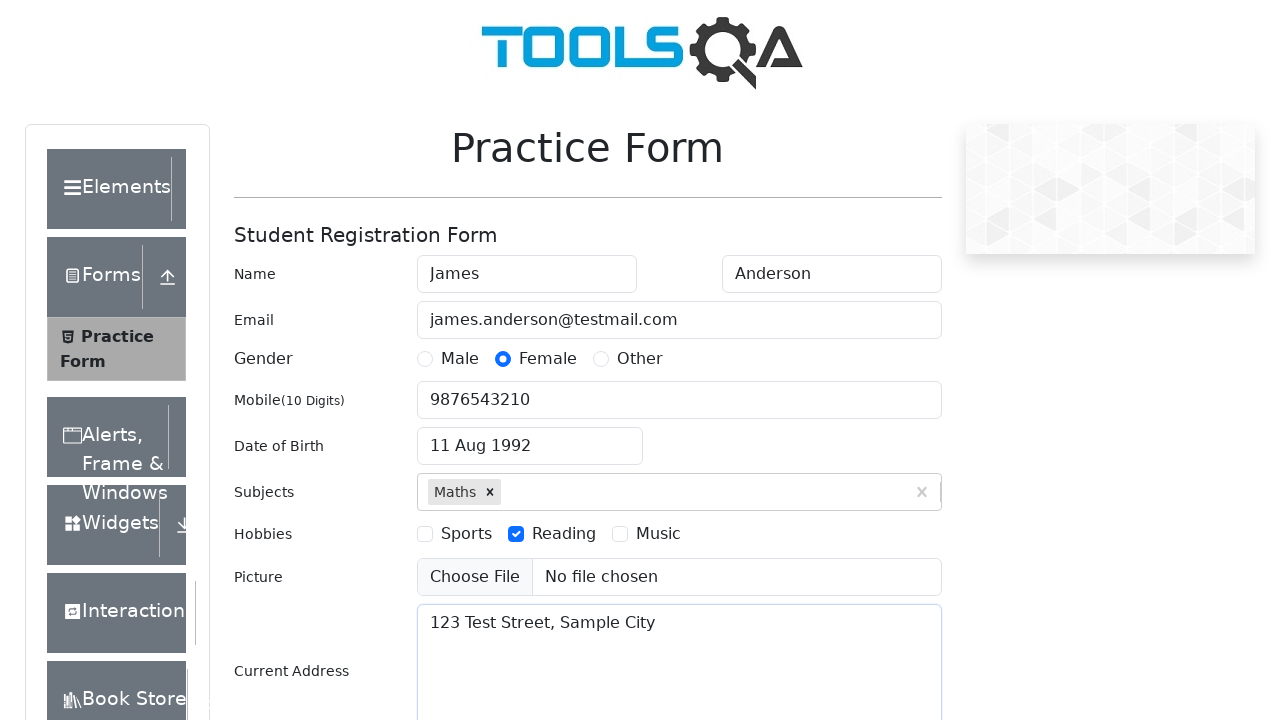

Filled state input field with 'Haryana' on #react-select-3-input
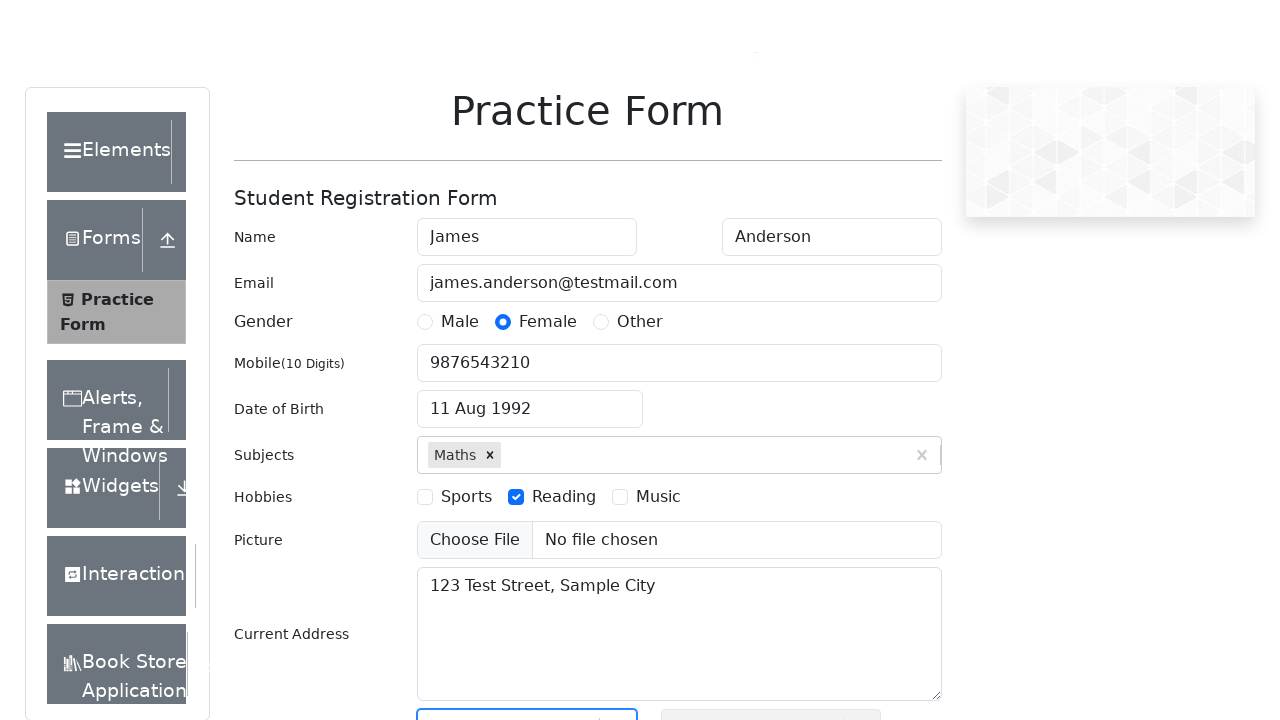

Pressed Enter to confirm state selection on #react-select-3-input
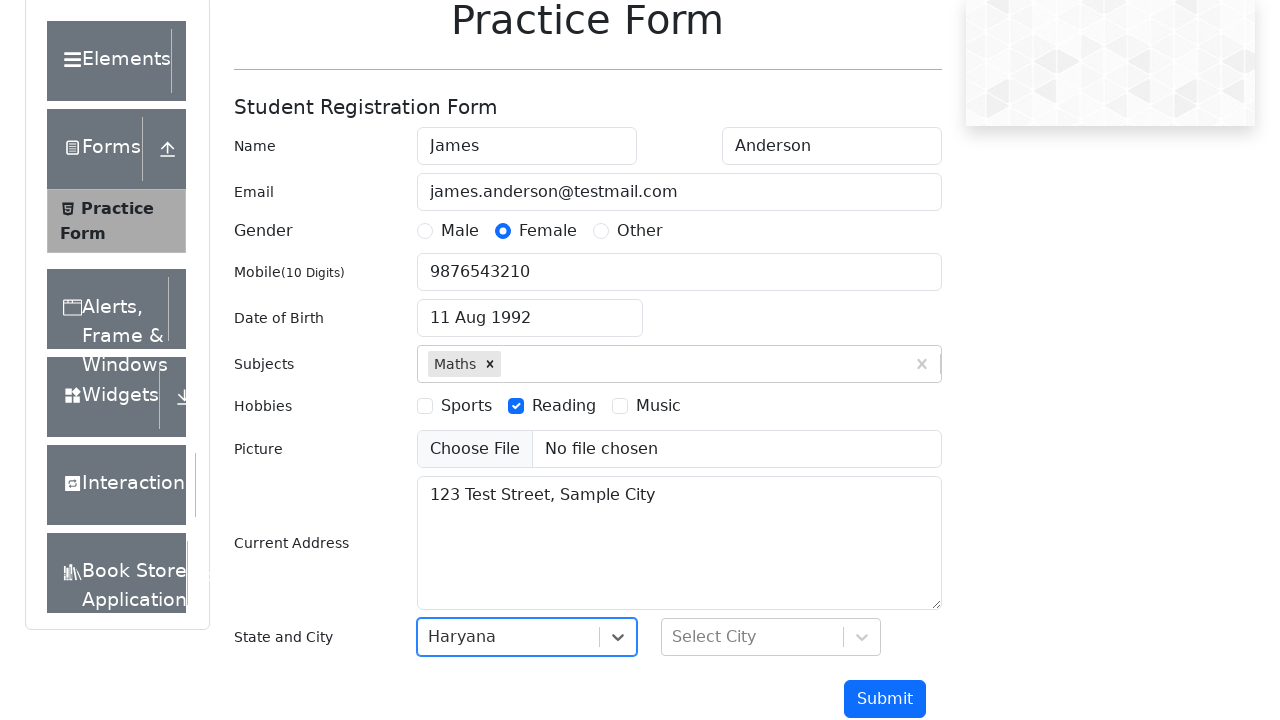

Filled city input field with 'Panipat' on #react-select-4-input
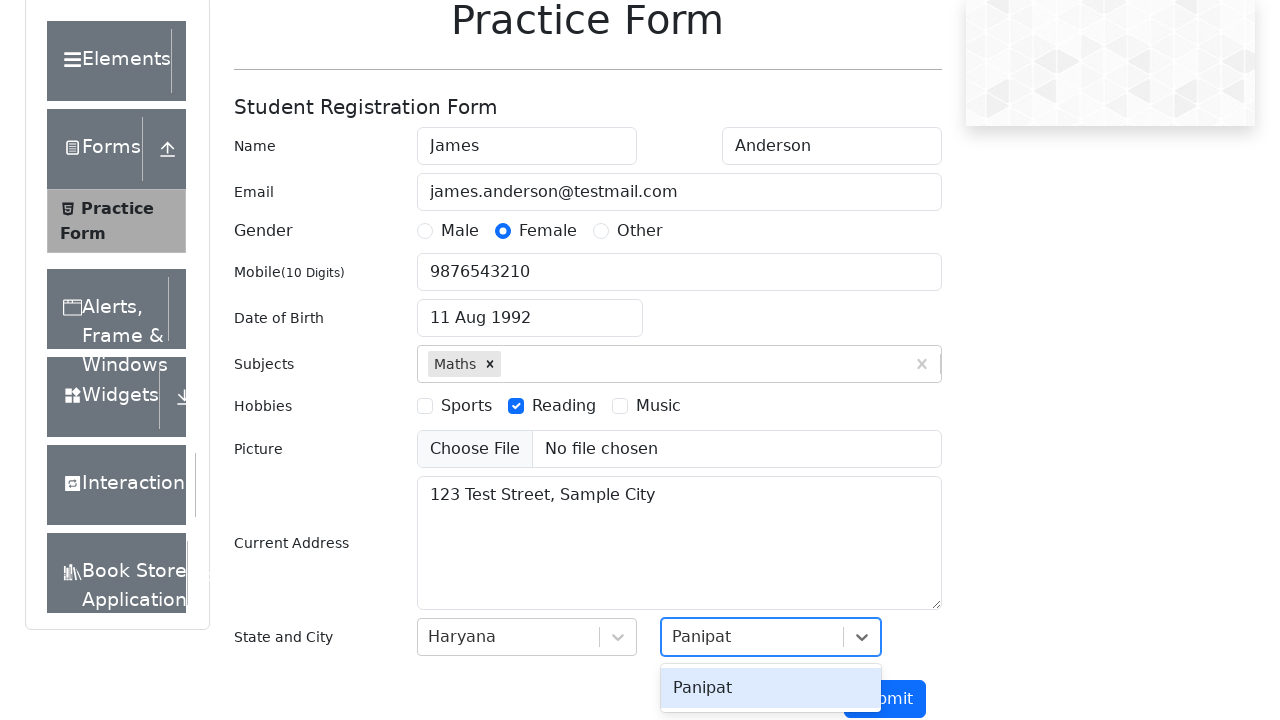

Pressed Enter to confirm city selection on #react-select-4-input
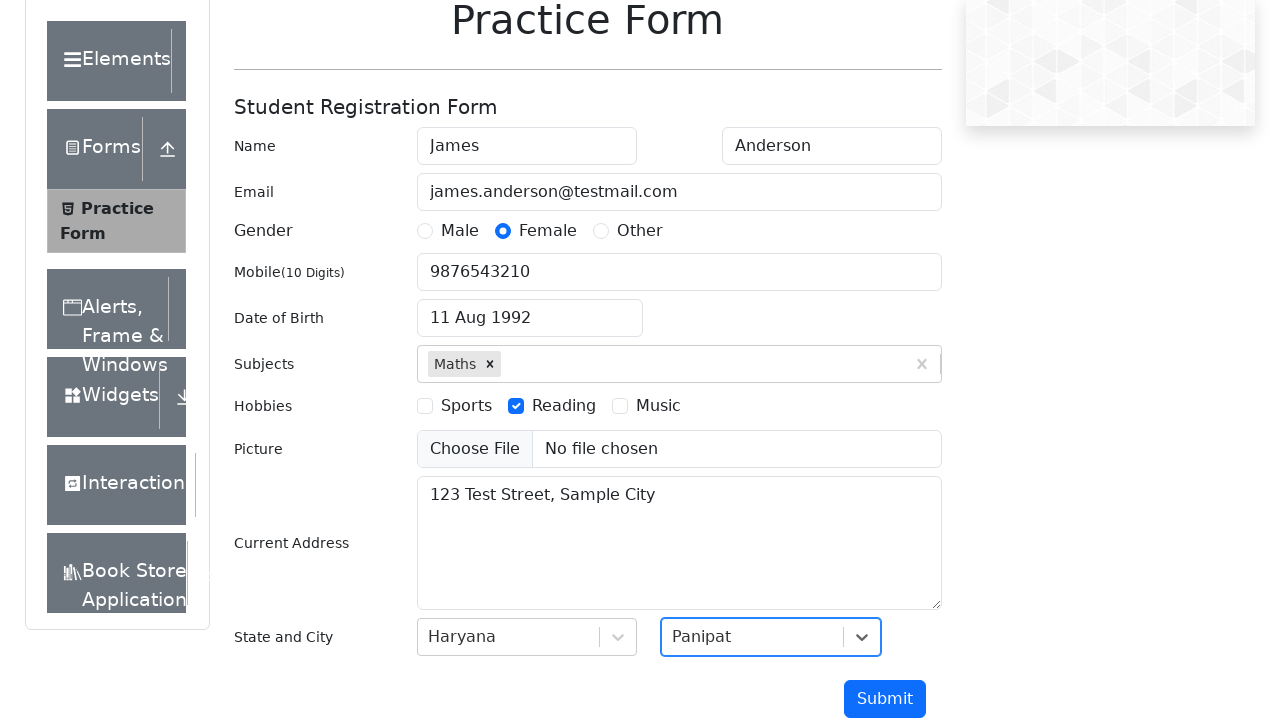

Clicked submit button to submit the practice form at (885, 699) on #submit
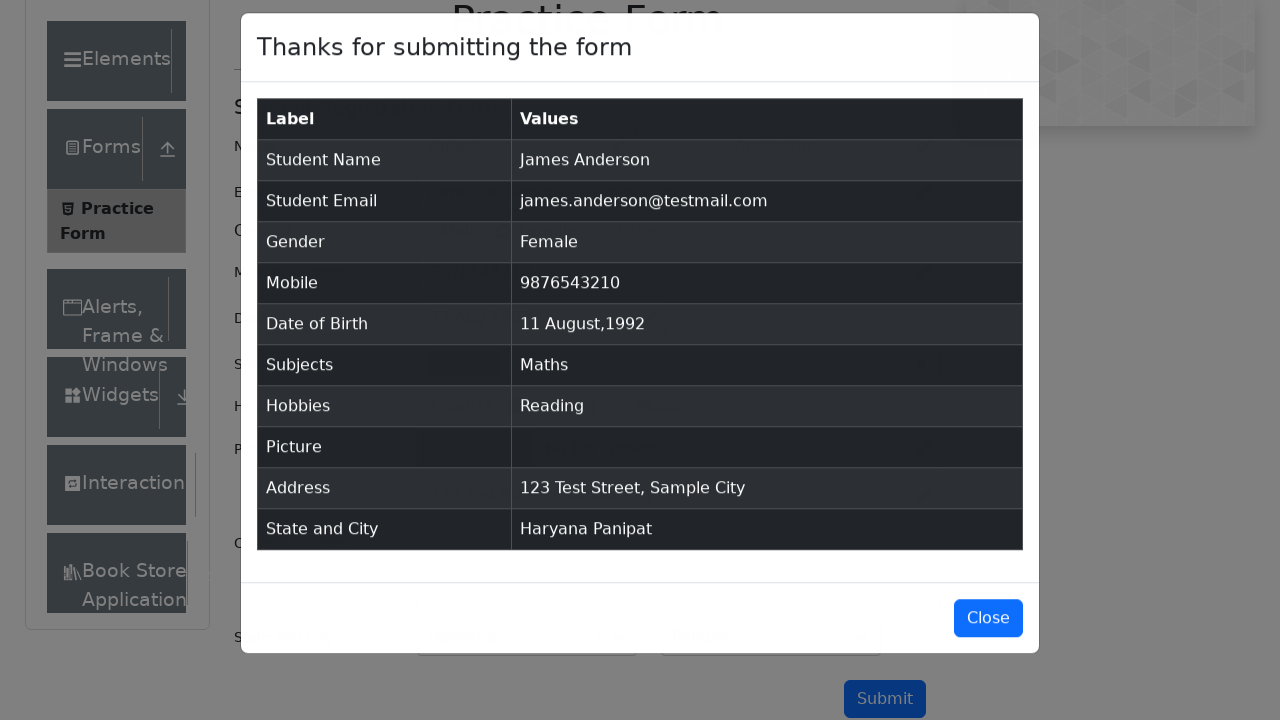

Submission modal appeared confirming form was successfully submitted
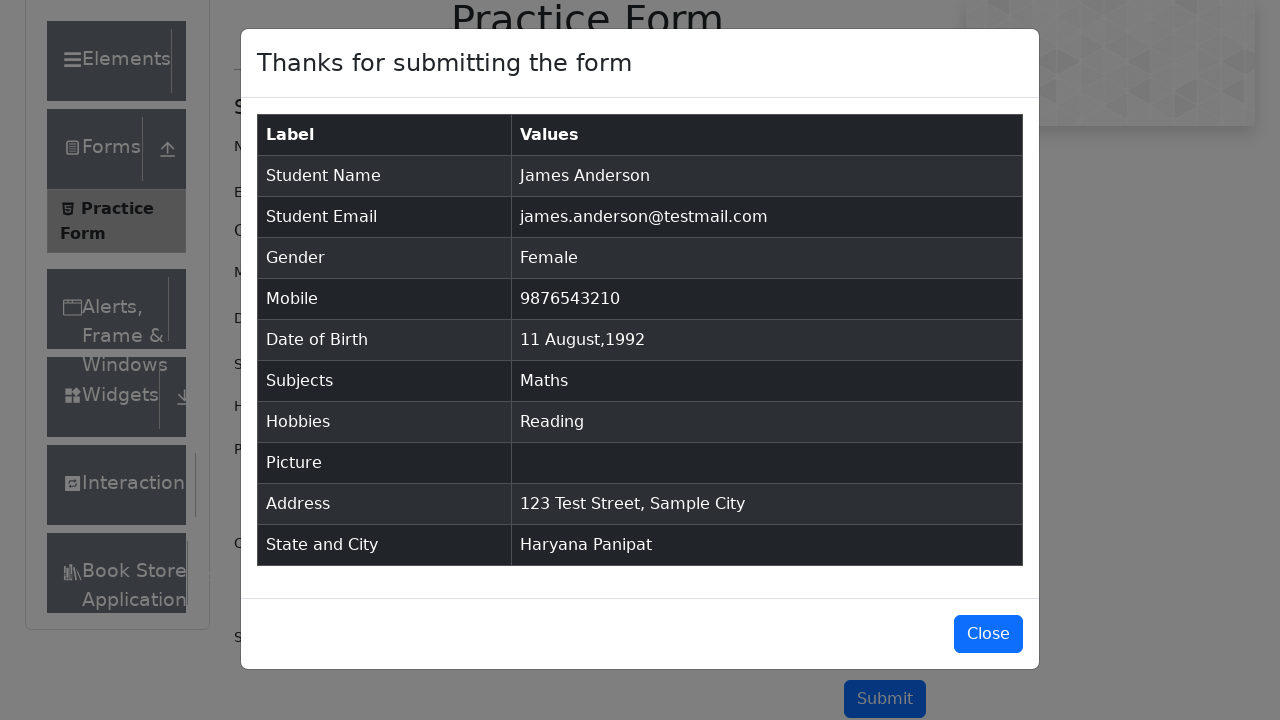

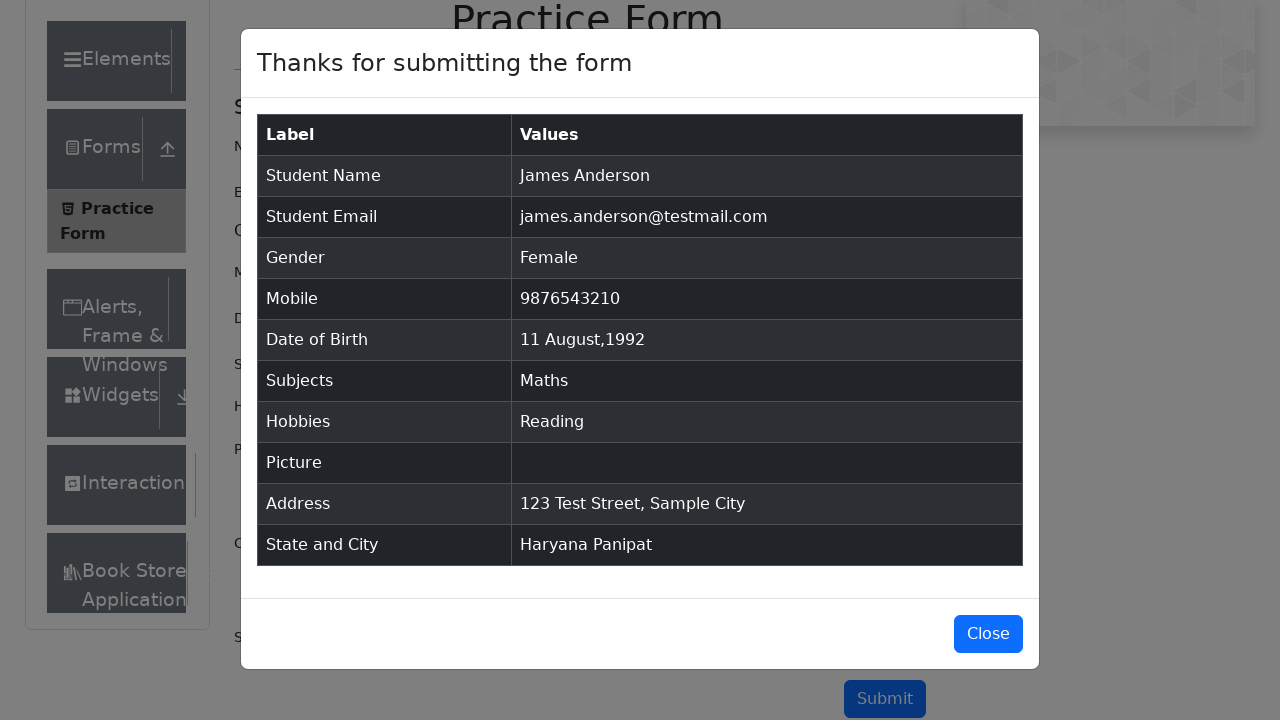